Tests a registration form by filling in first name, last name, and email fields, then submitting and verifying the success message.

Starting URL: http://suninjuly.github.io/registration1.html

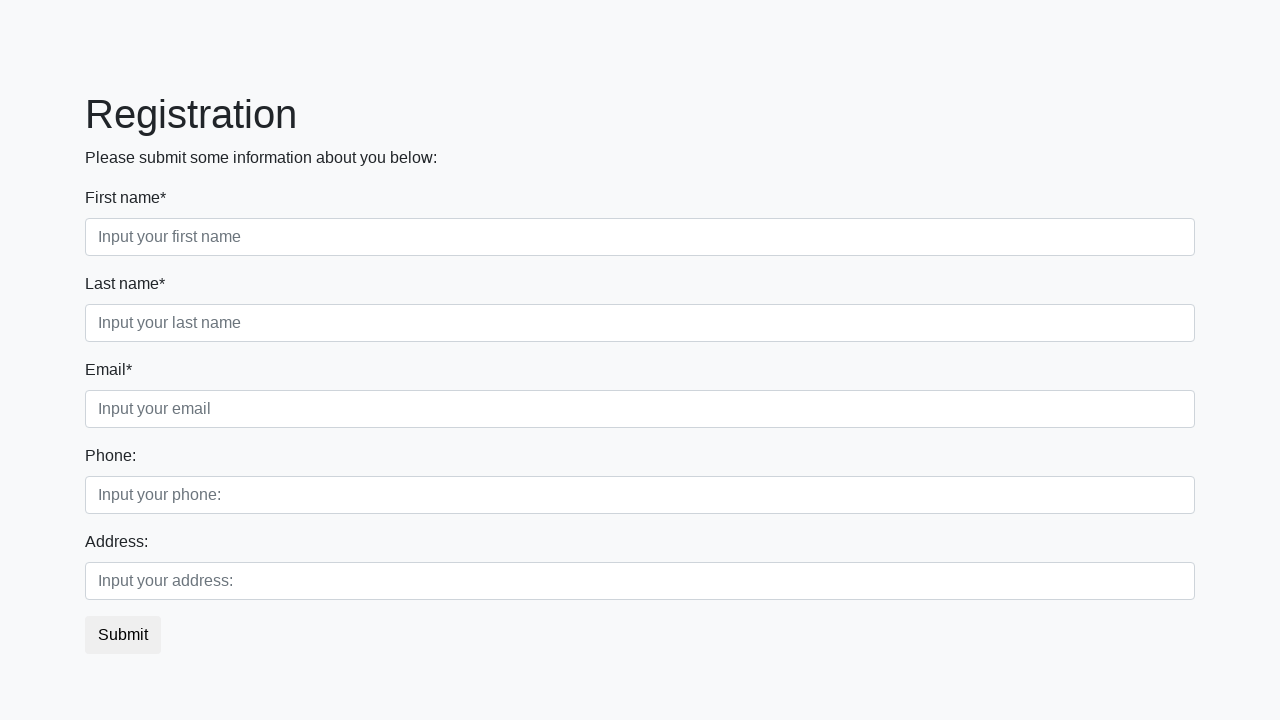

Filled first name field with 'Marcus' on [placeholder='Input your first name']
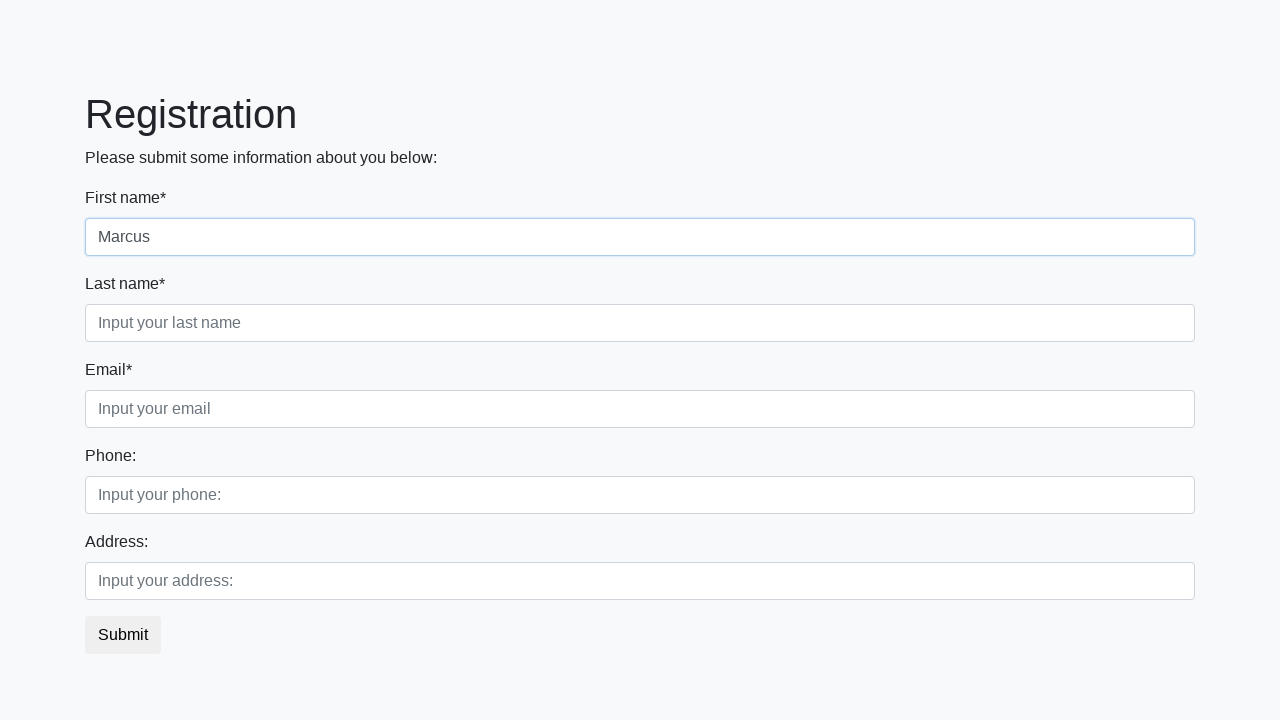

Filled last name field with 'Johnson' on [placeholder='Input your last name']
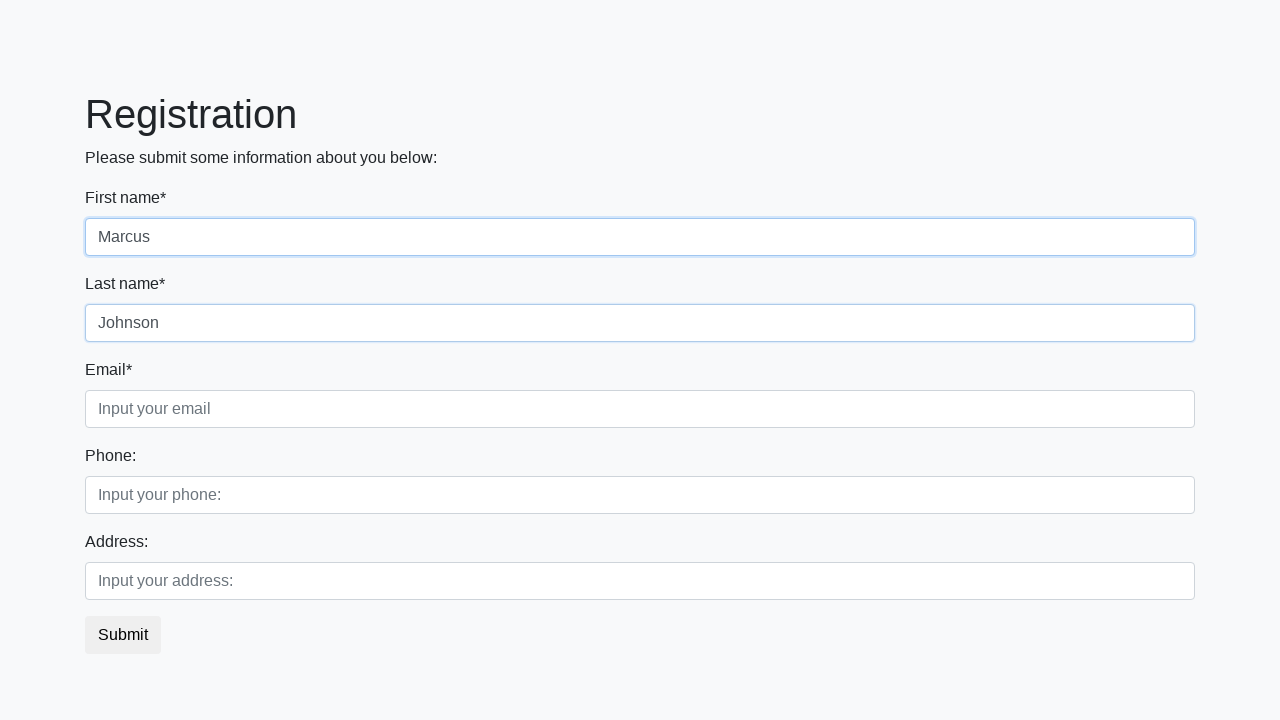

Filled email field with 'marcus.johnson@example.com' on [placeholder='Input your email']
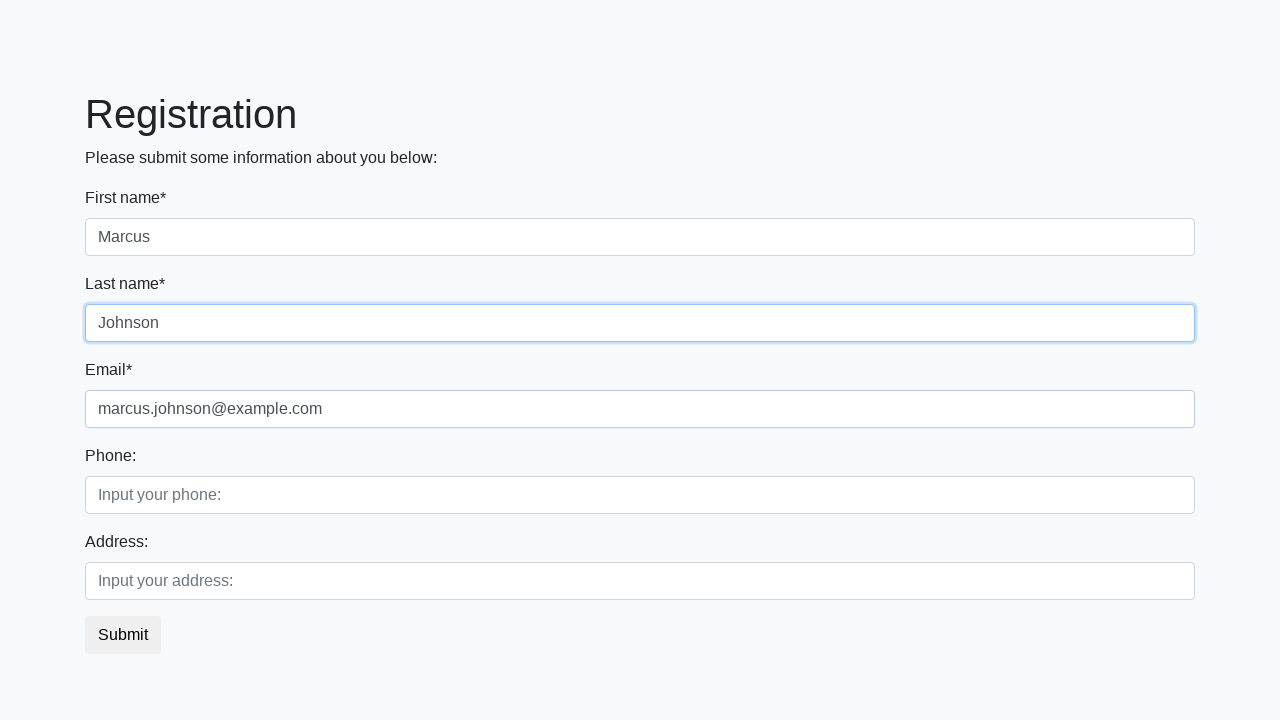

Clicked the submit button at (123, 635) on .btn.btn-default
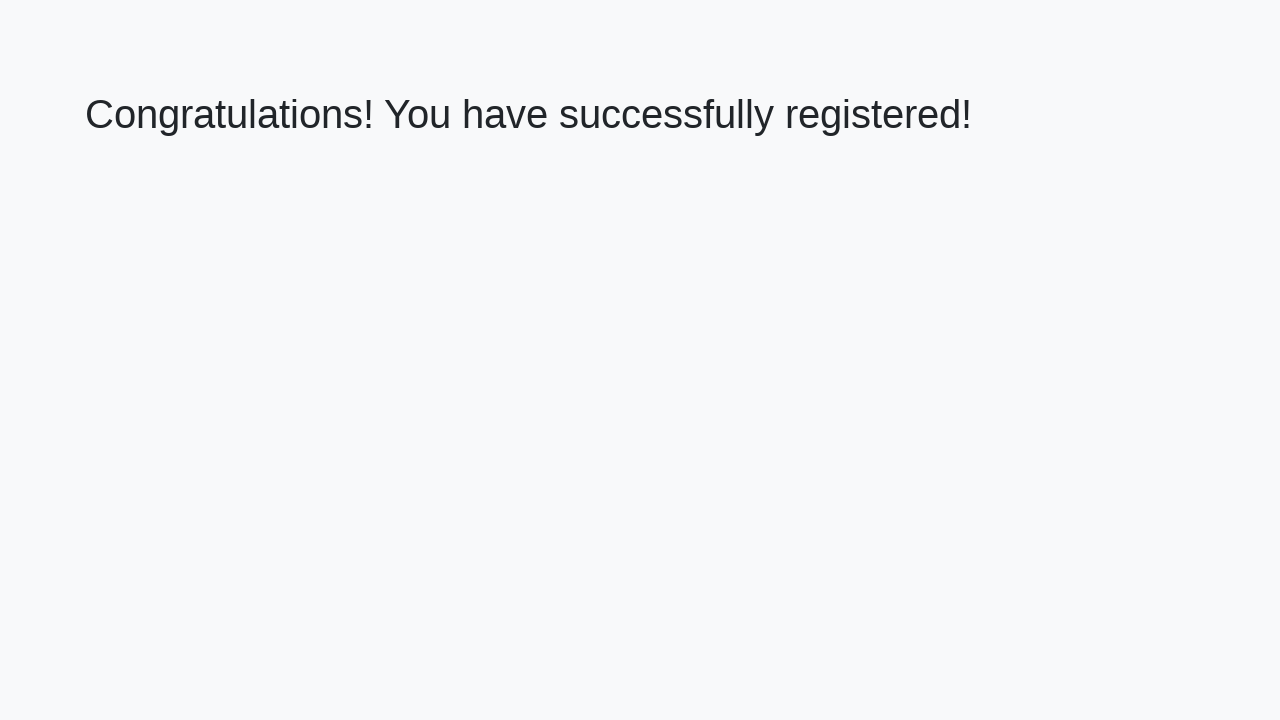

Success message appeared with h1 heading
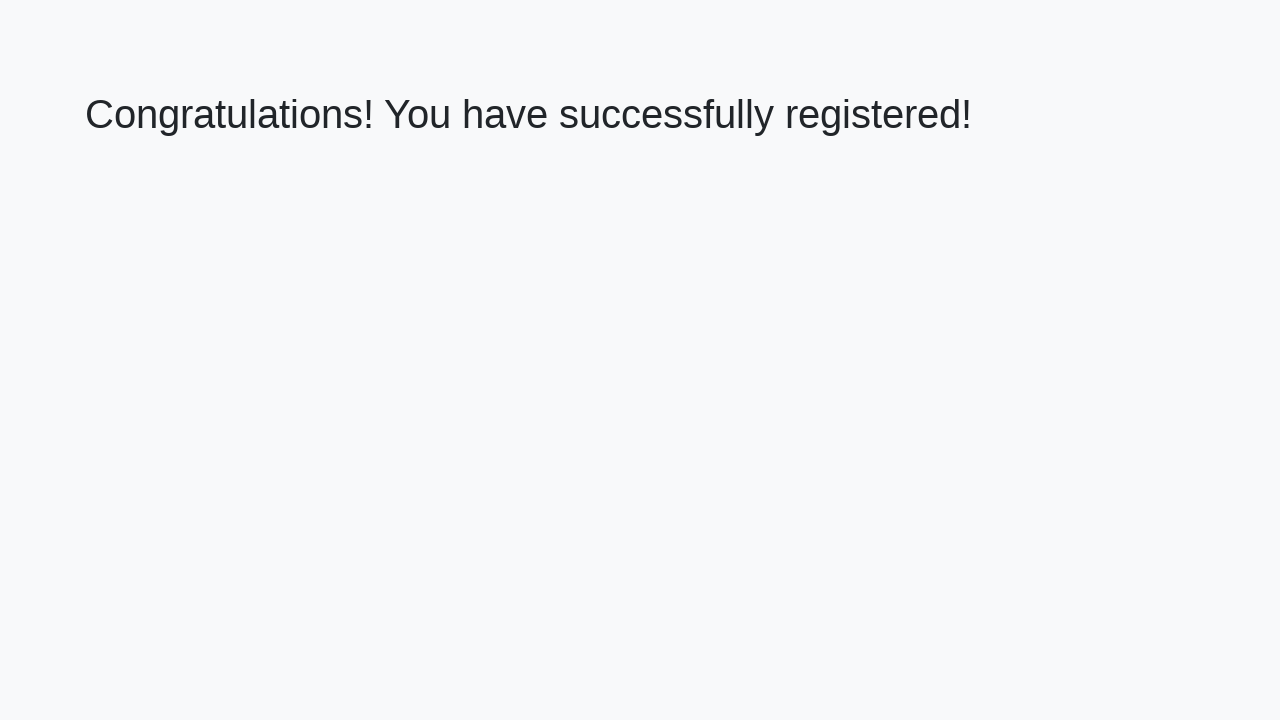

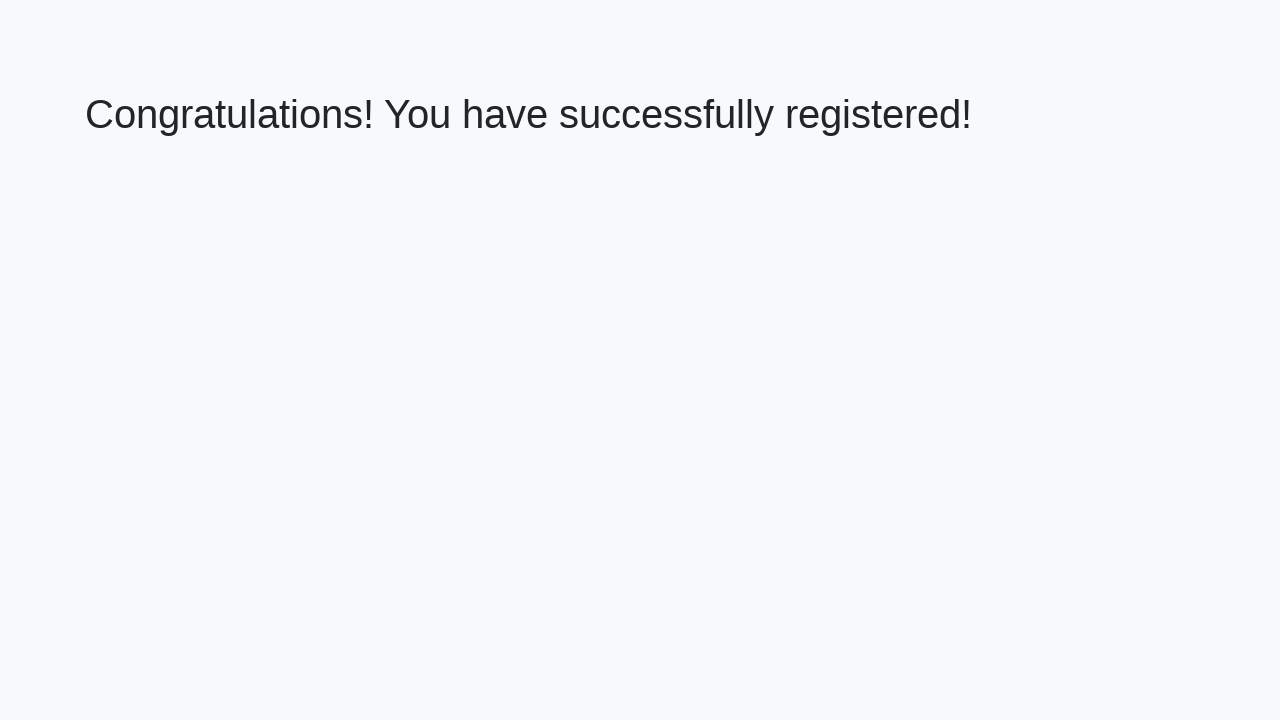